Tests keyboard combinations by filling a textarea and performing copy/paste operations

Starting URL: https://testpages.herokuapp.com/styled/basic-html-form-test.html

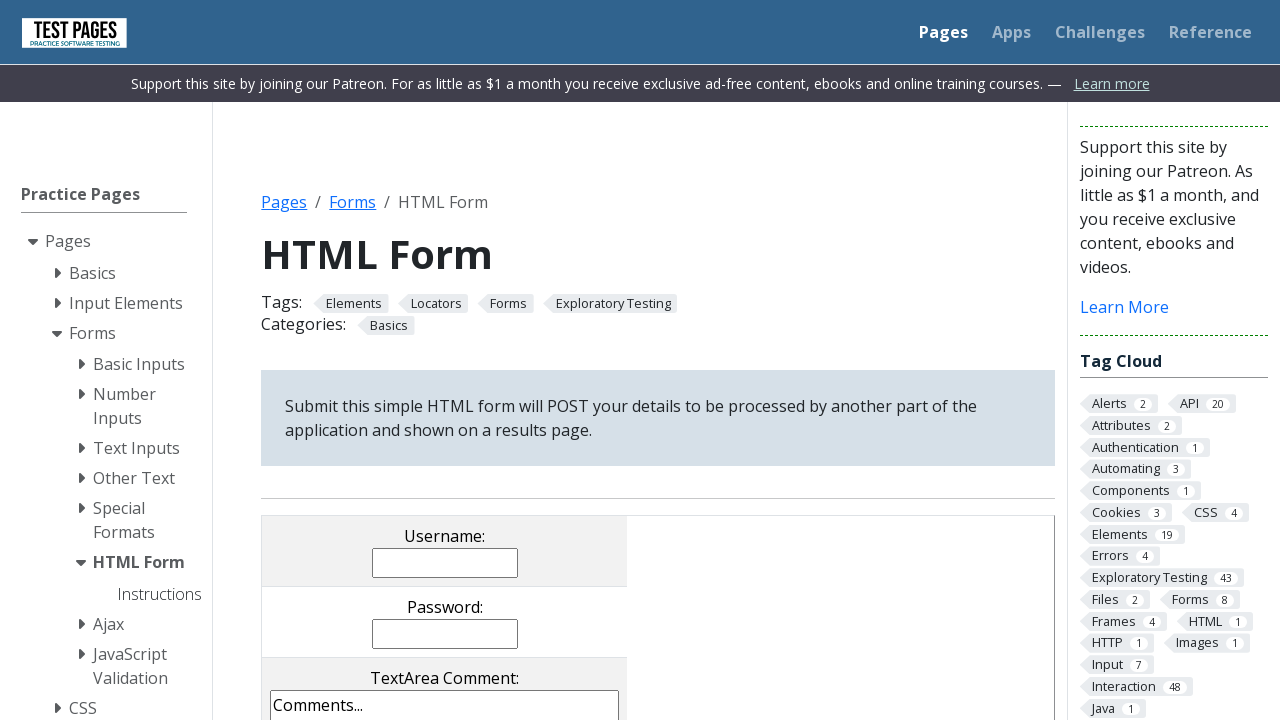

Filled comments textarea with Lorem ipsum text on textarea[name='comments']
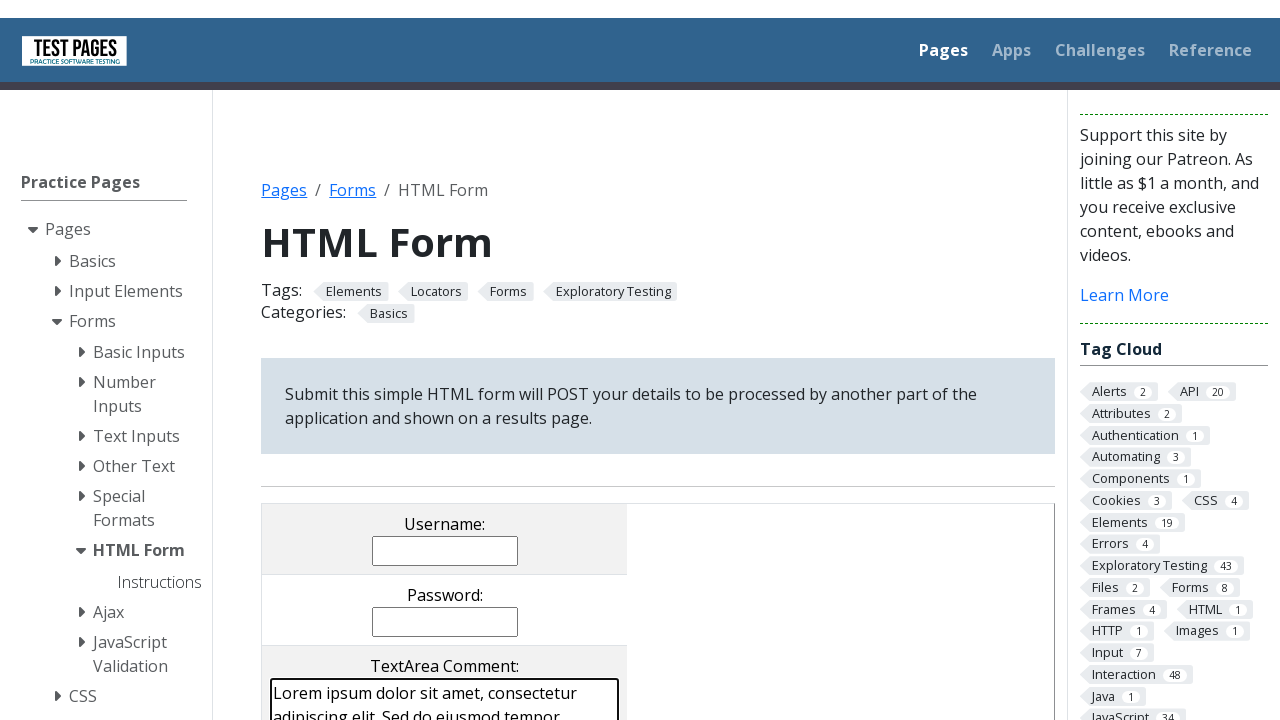

Clicked on the comments textarea at (445, 646) on textarea[name='comments']
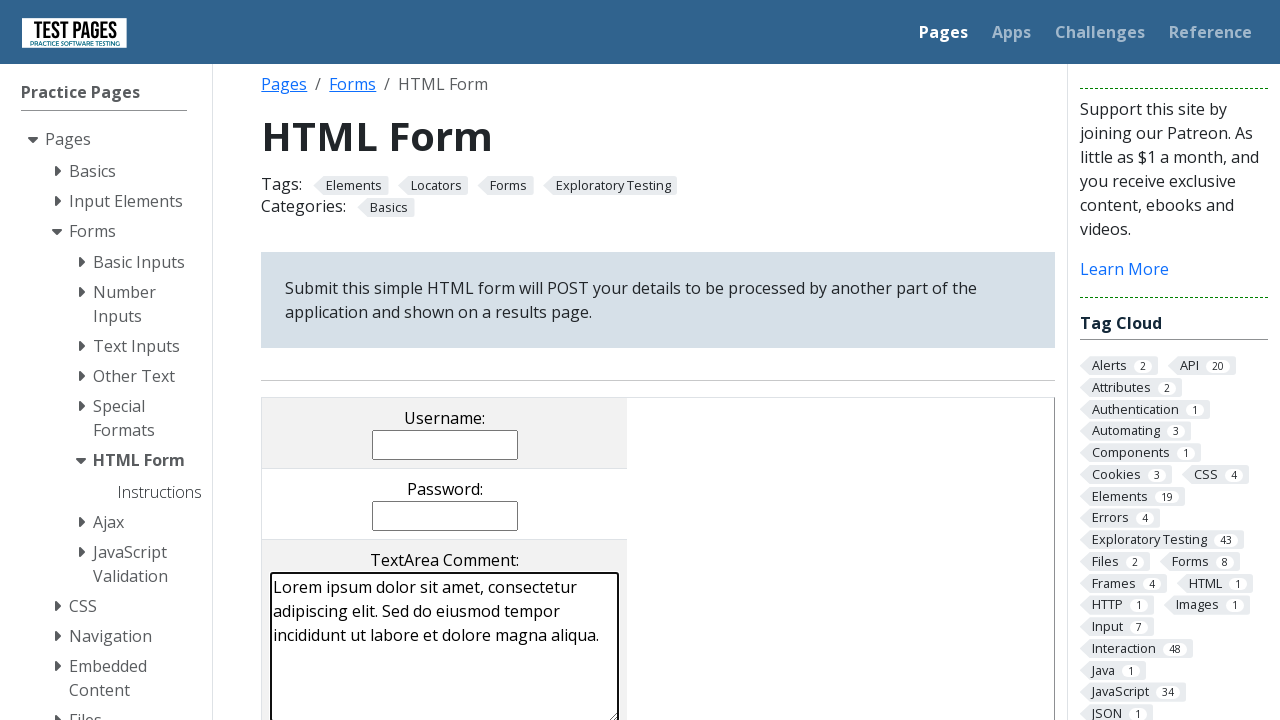

Selected all text in textarea using Meta+A
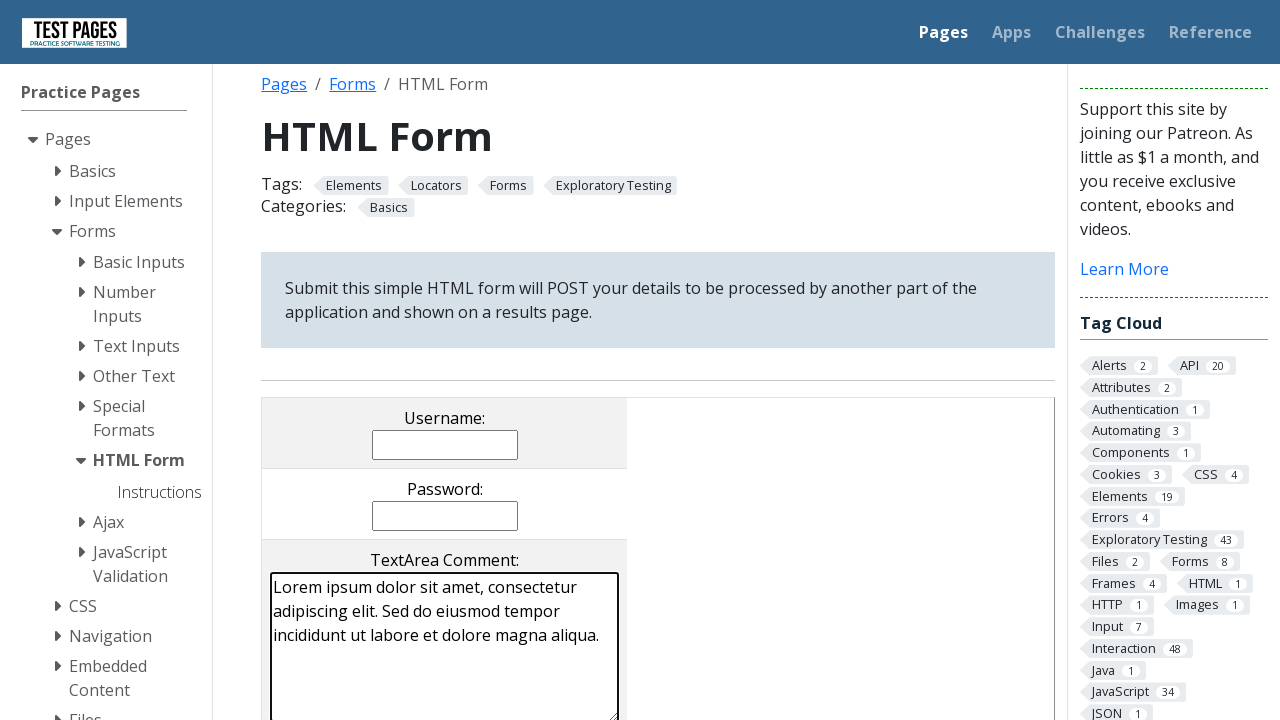

Copied selected text using Meta+C
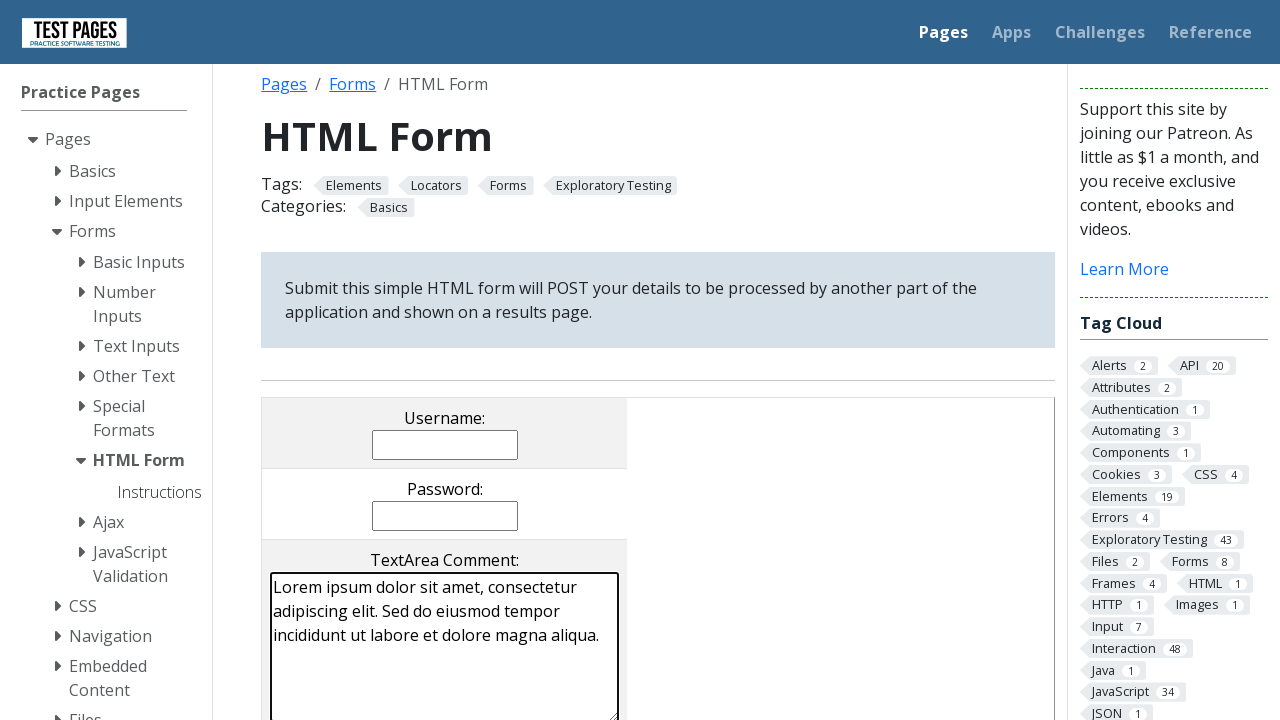

Deleted the text from textarea
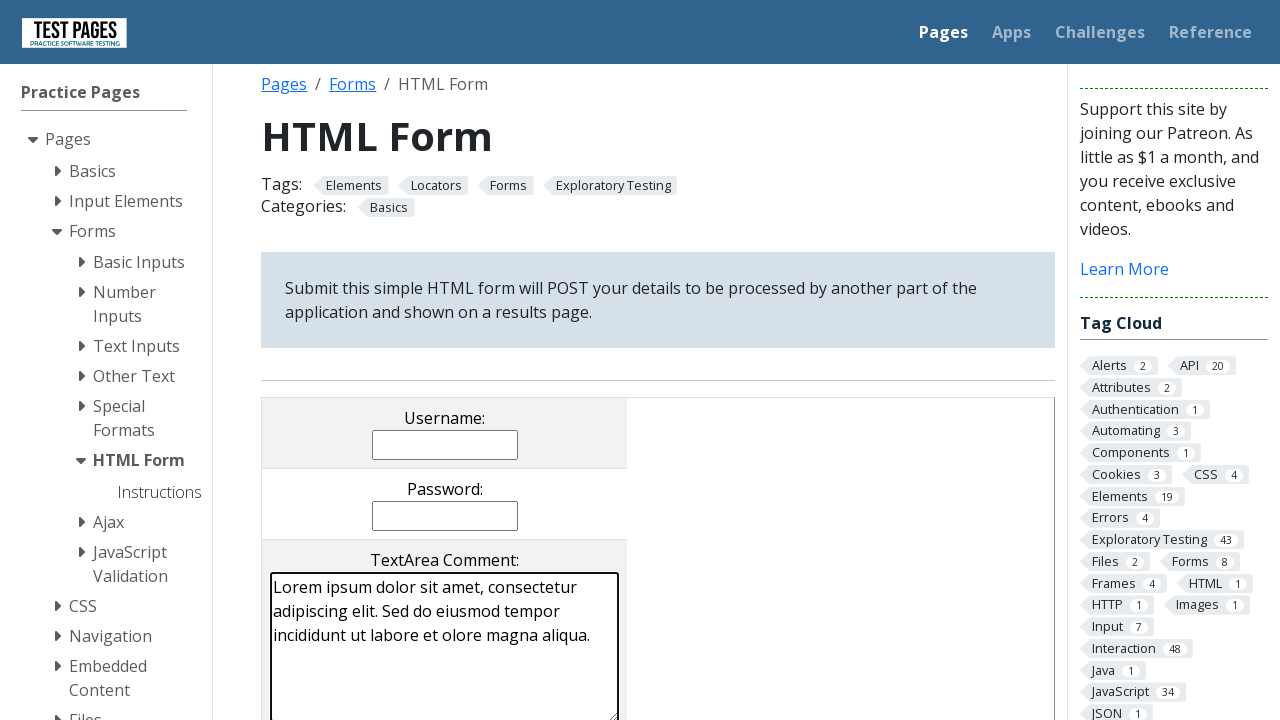

Pasted copied text back into textarea using Meta+V
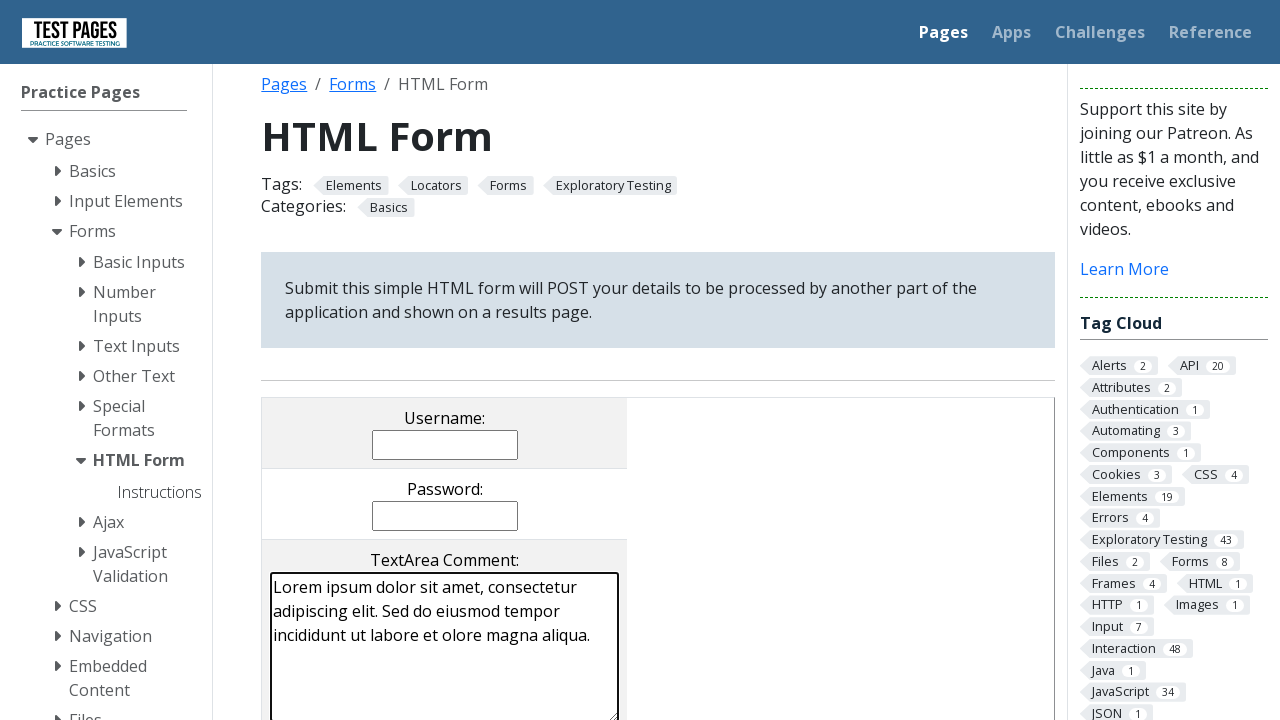

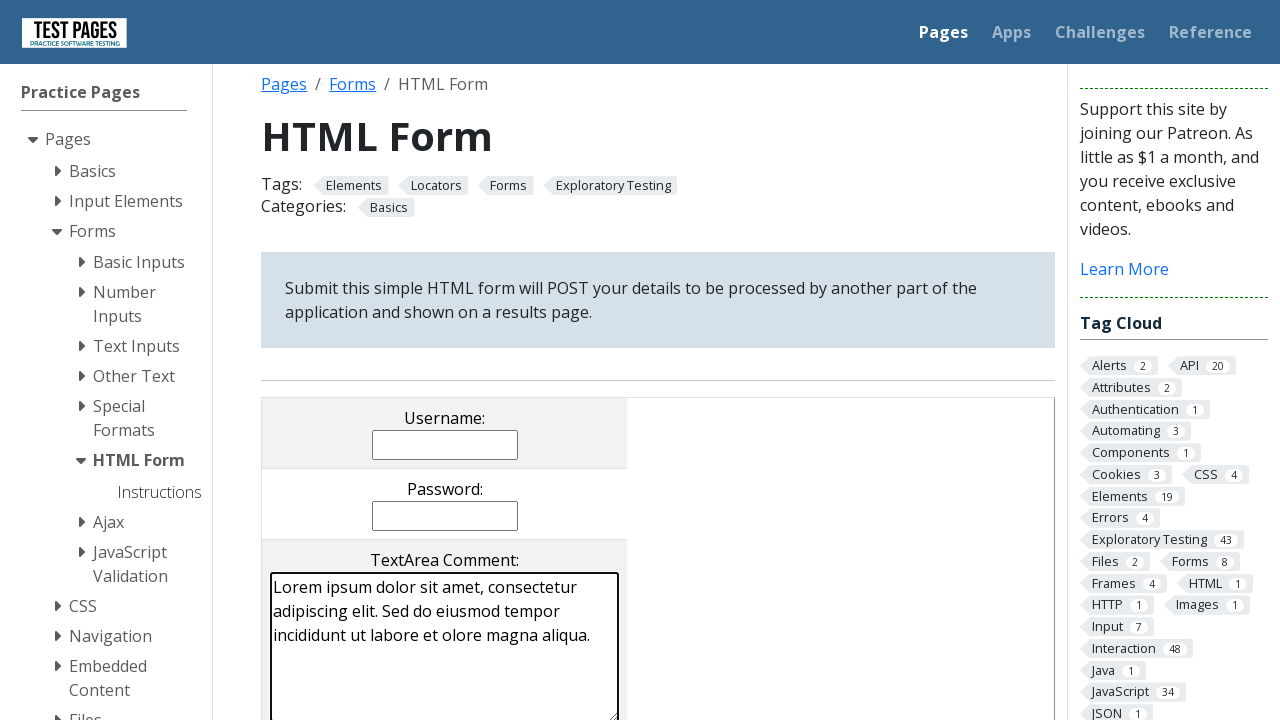